Tests handling a confirmation alert by clicking a button and dismissing the dialog

Starting URL: https://demoqa.com/alerts

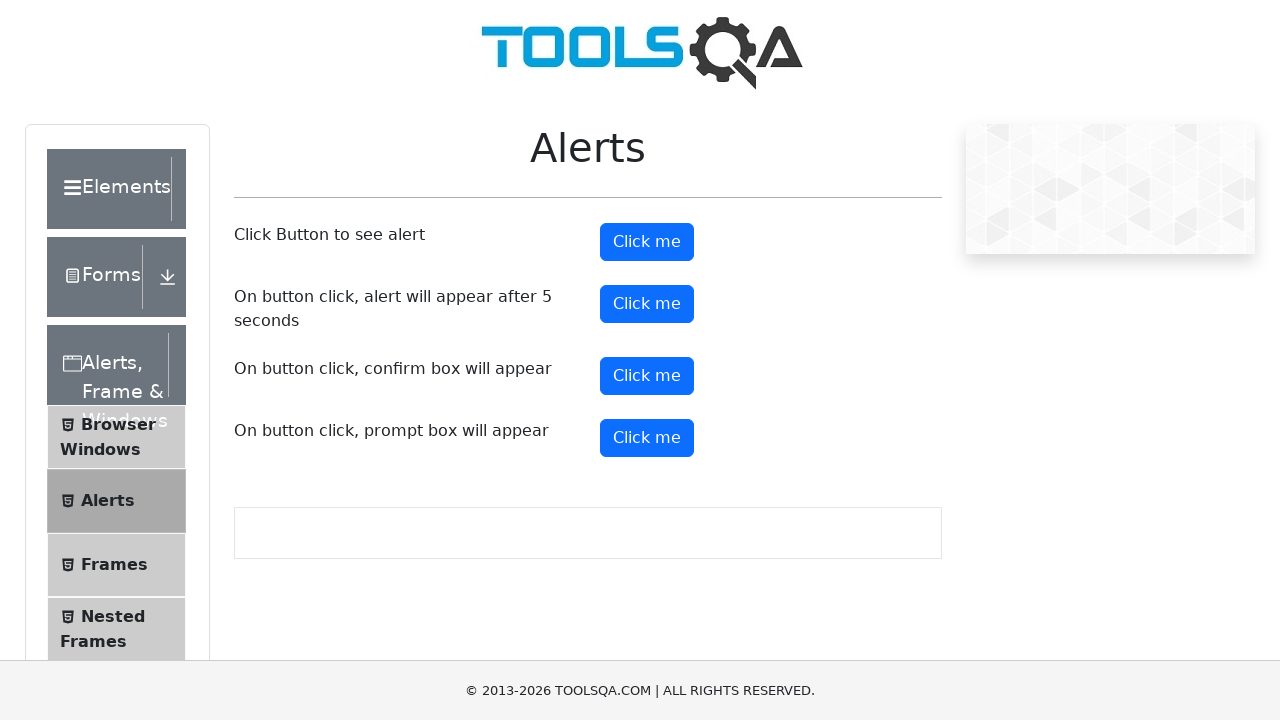

Registered dialog handler to dismiss confirmation alerts
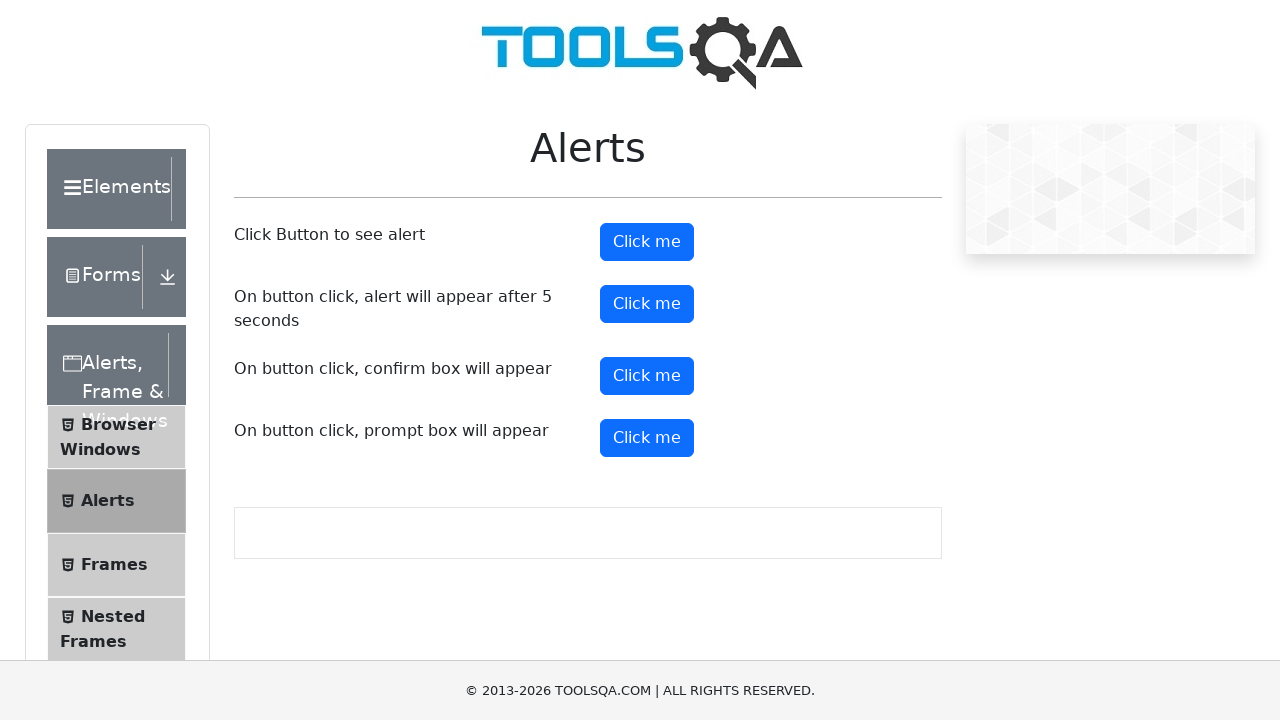

Clicked confirm button to trigger confirmation alert at (647, 376) on #confirmButton
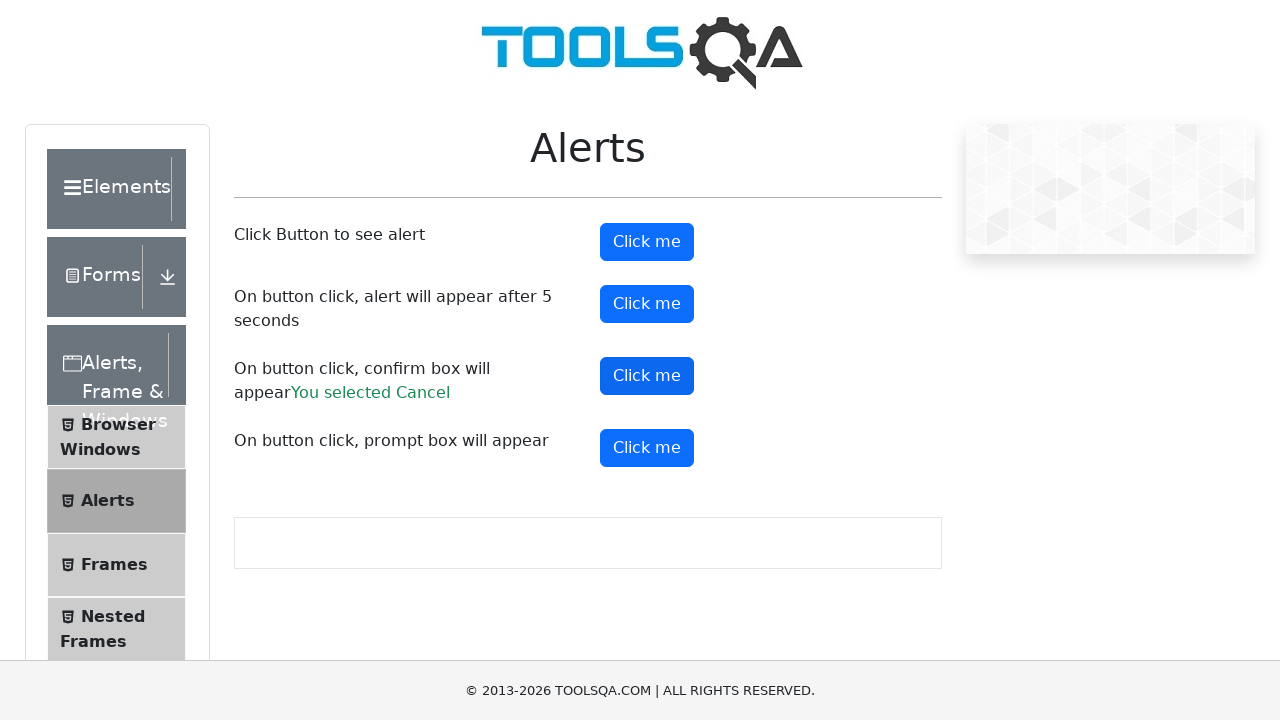

Confirmation result message appeared after dismissing dialog
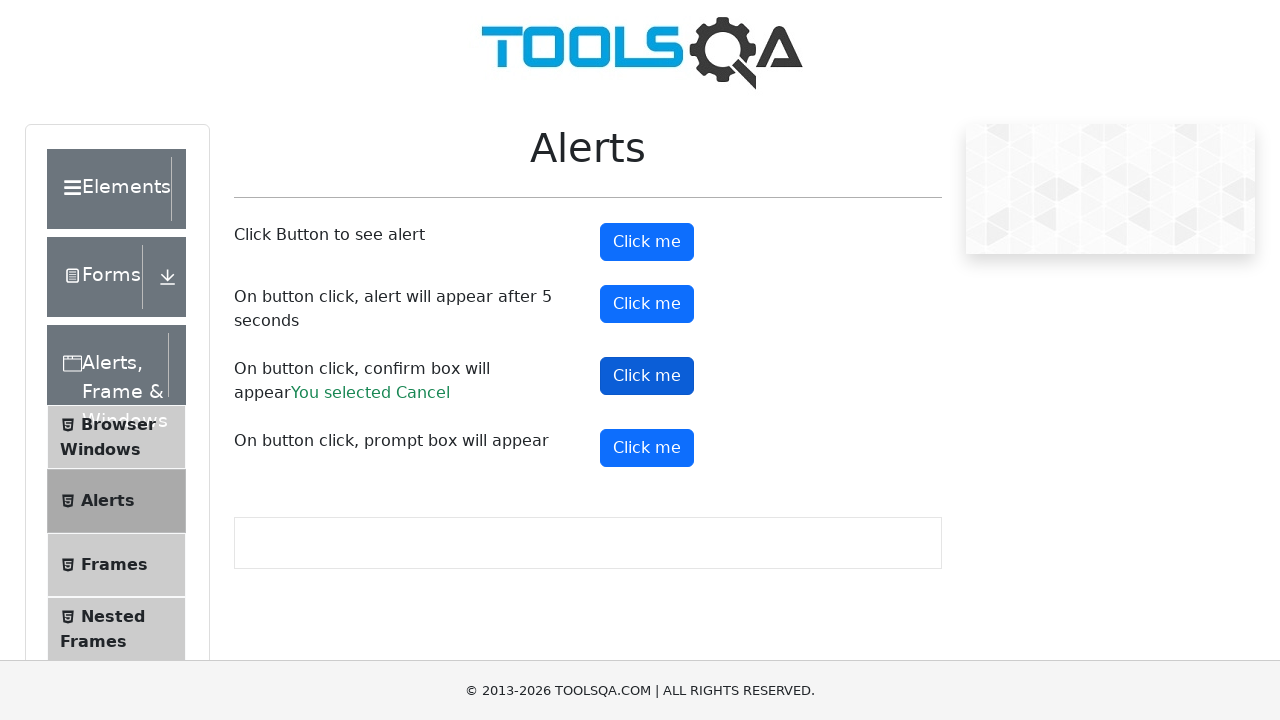

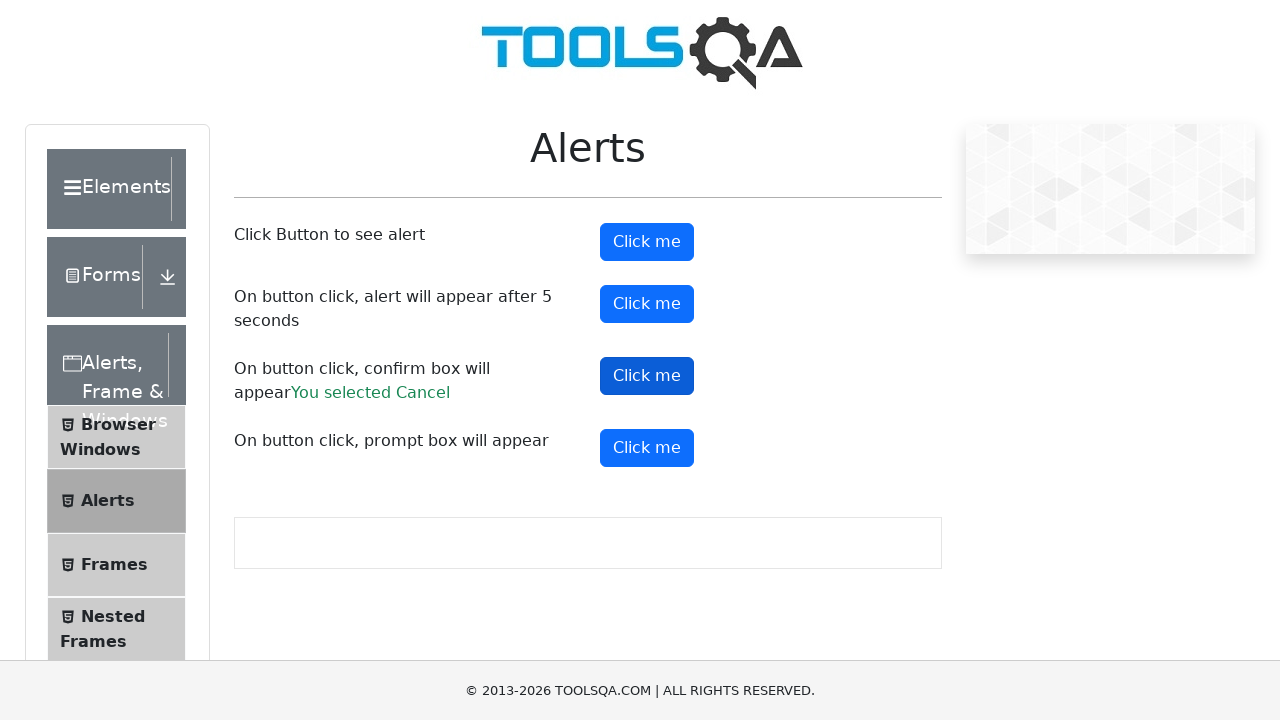